Tests context menu functionality by right-clicking on a designated area, handling the alert, then clicking a link and verifying text on the new page

Starting URL: https://the-internet.herokuapp.com/context_menu

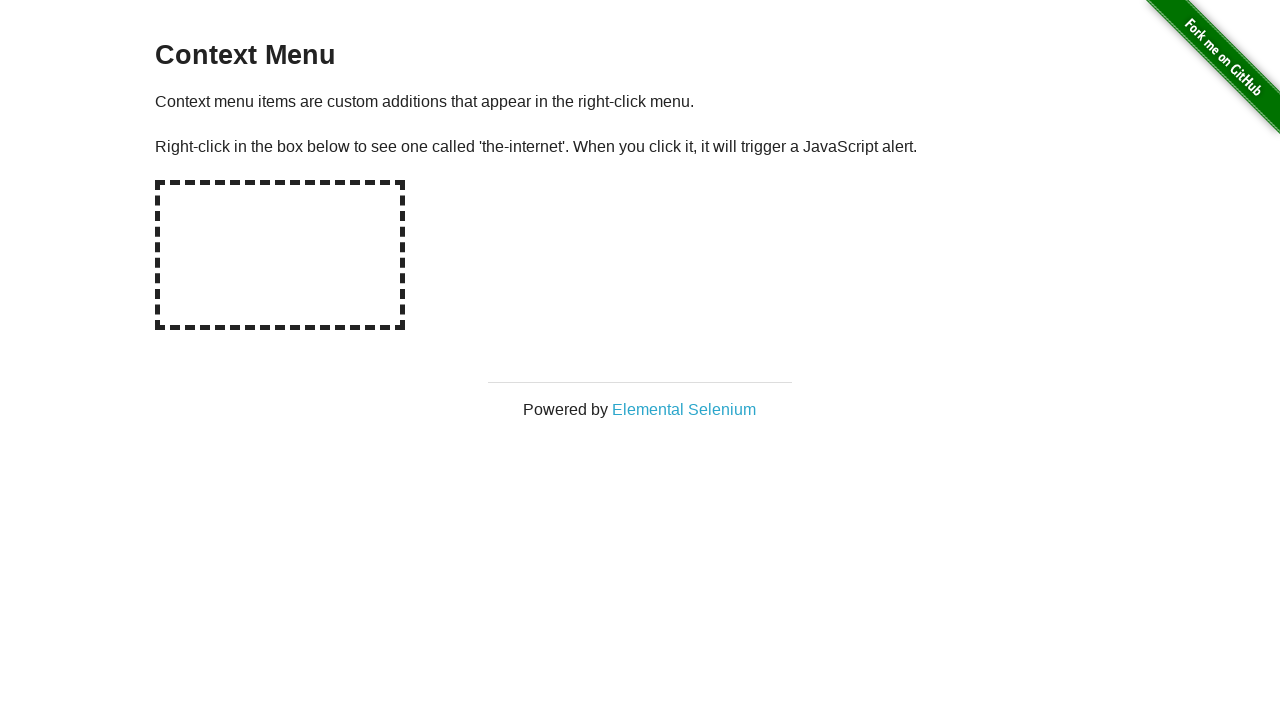

Right-clicked on the hot spot area to trigger context menu at (280, 255) on #hot-spot
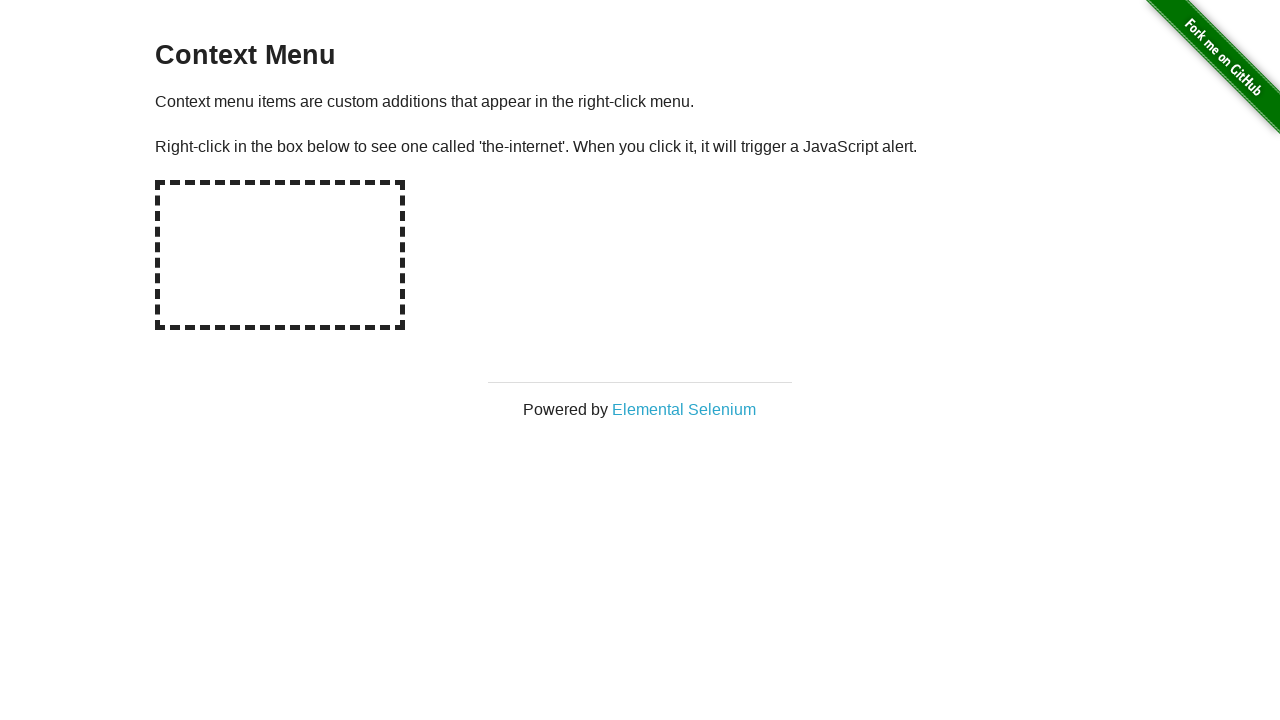

Set up dialog handler to accept alerts
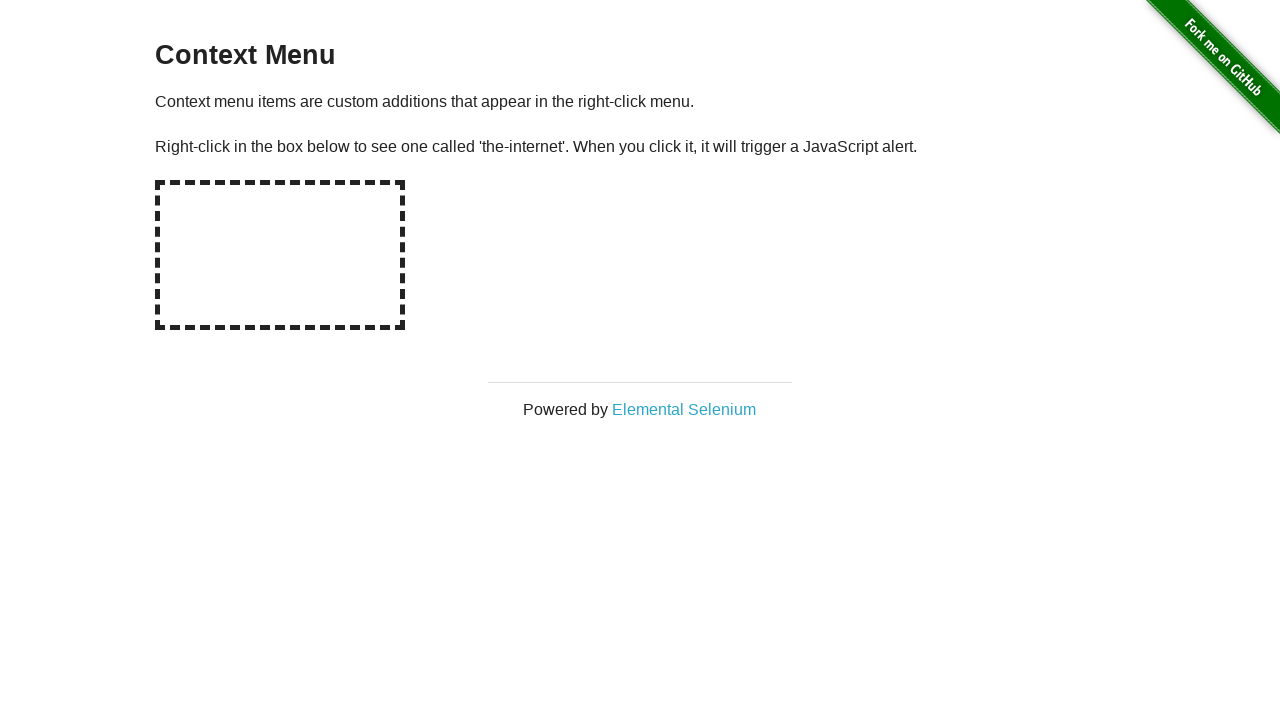

Clicked on Elemental Selenium link from context menu at (684, 409) on text='Elemental Selenium'
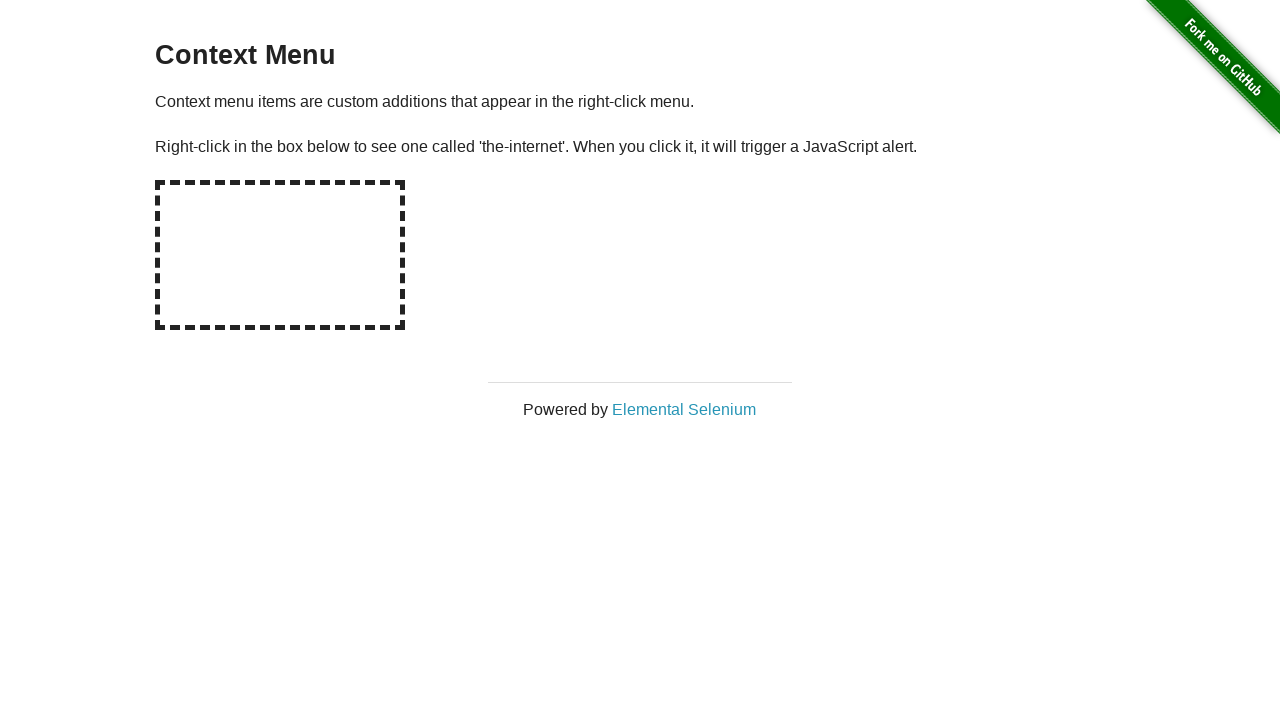

New page opened after clicking Elemental Selenium link at (684, 409) on text='Elemental Selenium'
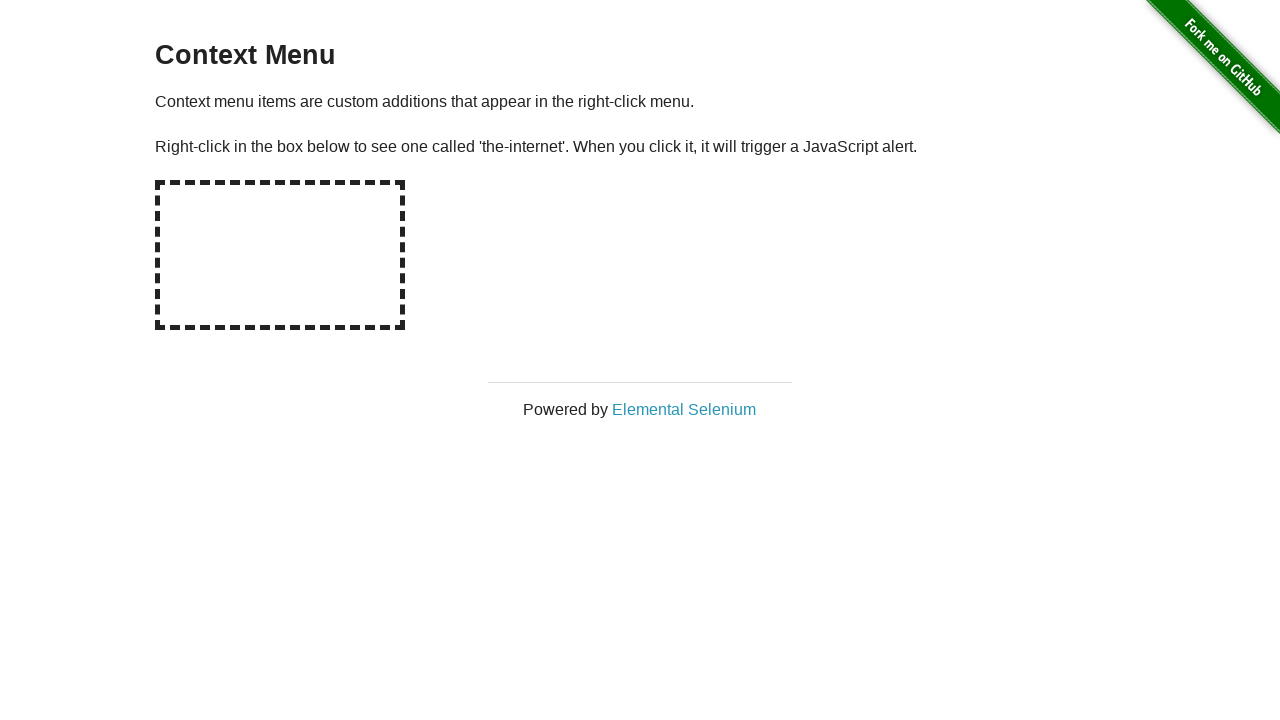

Verified h1 heading 'Elemental Selenium' is present on new page
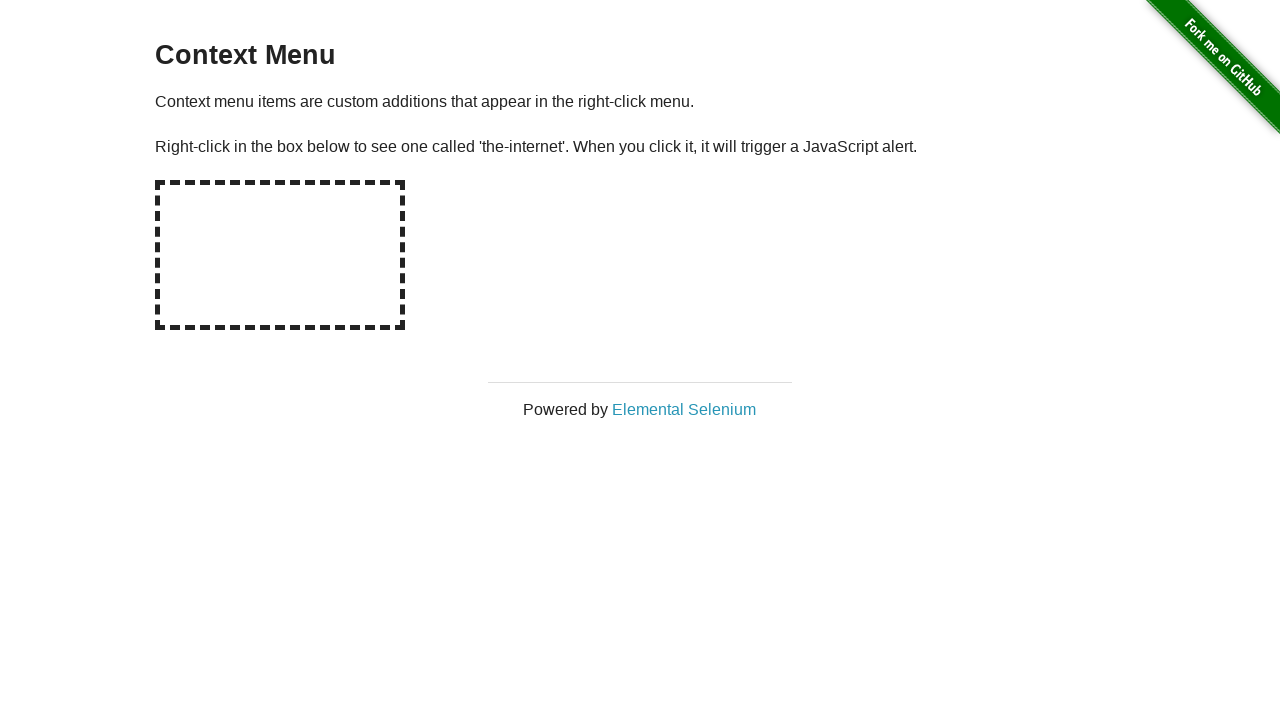

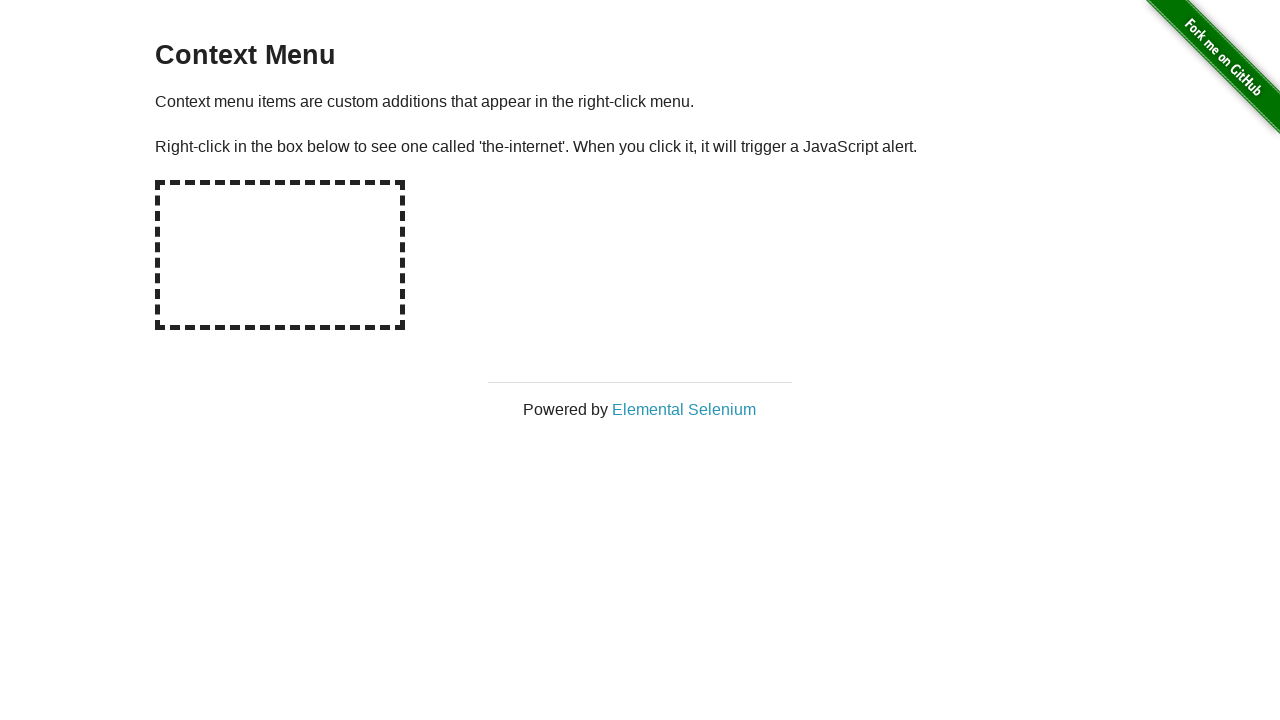